Tests the high score page for block 1, verifying that all level times show "No record" when the game hasn't been played yet.

Starting URL: https://timestablegridgame.soivi.net

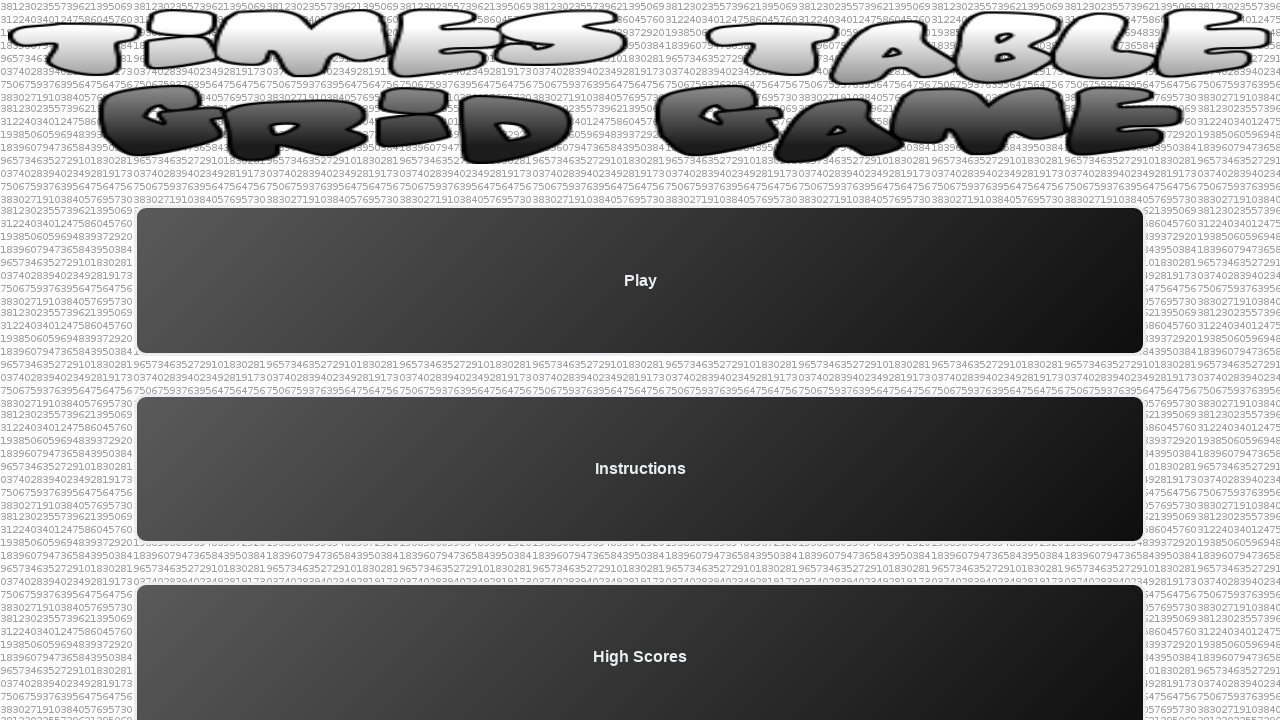

Clicked highscore button to navigate to high score page at (640, 651) on #highscoreId
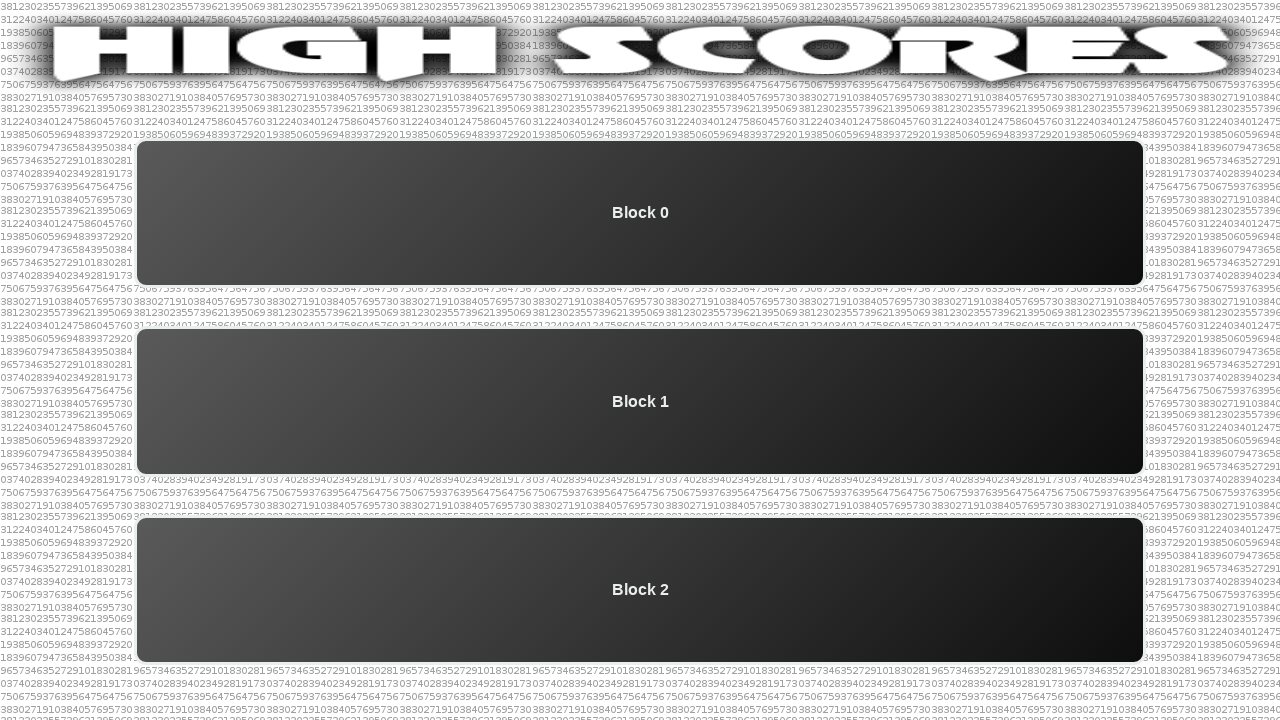

Clicked block 1 button to view block 1 high scores at (640, 402) on #block1Button
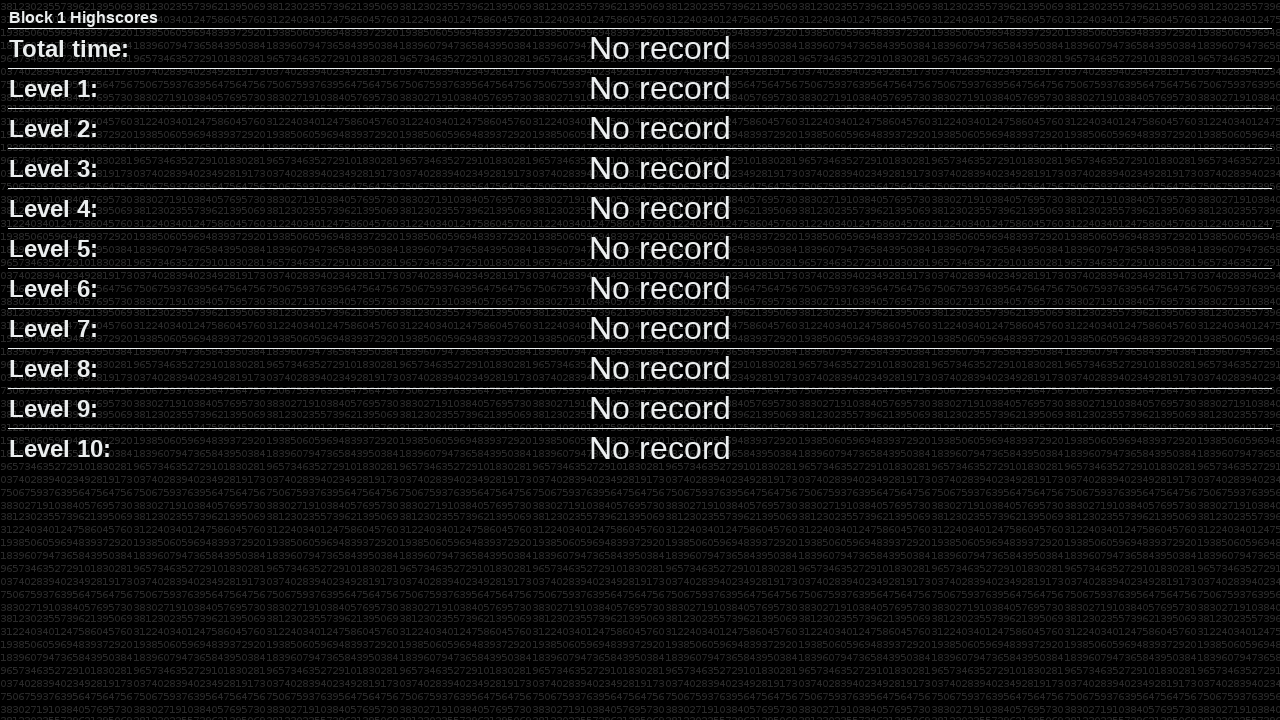

Retrieved level 1 time text content
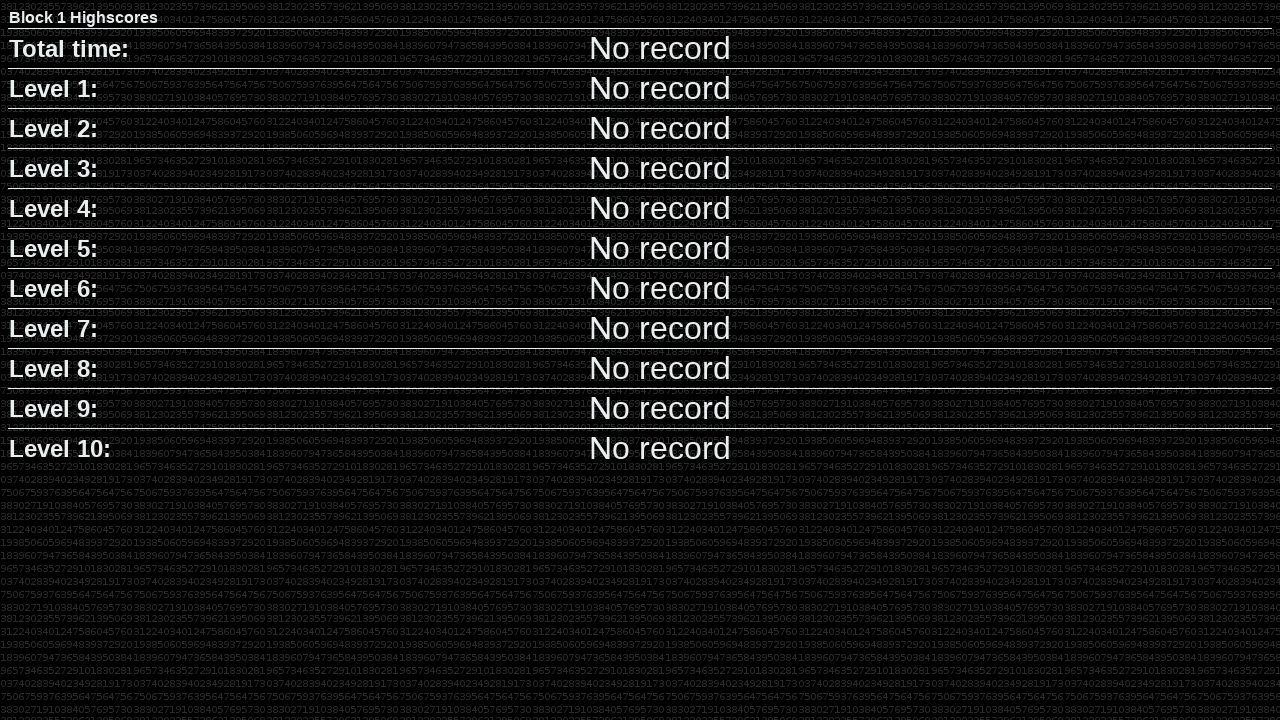

Verified level 1 time element exists and is not None
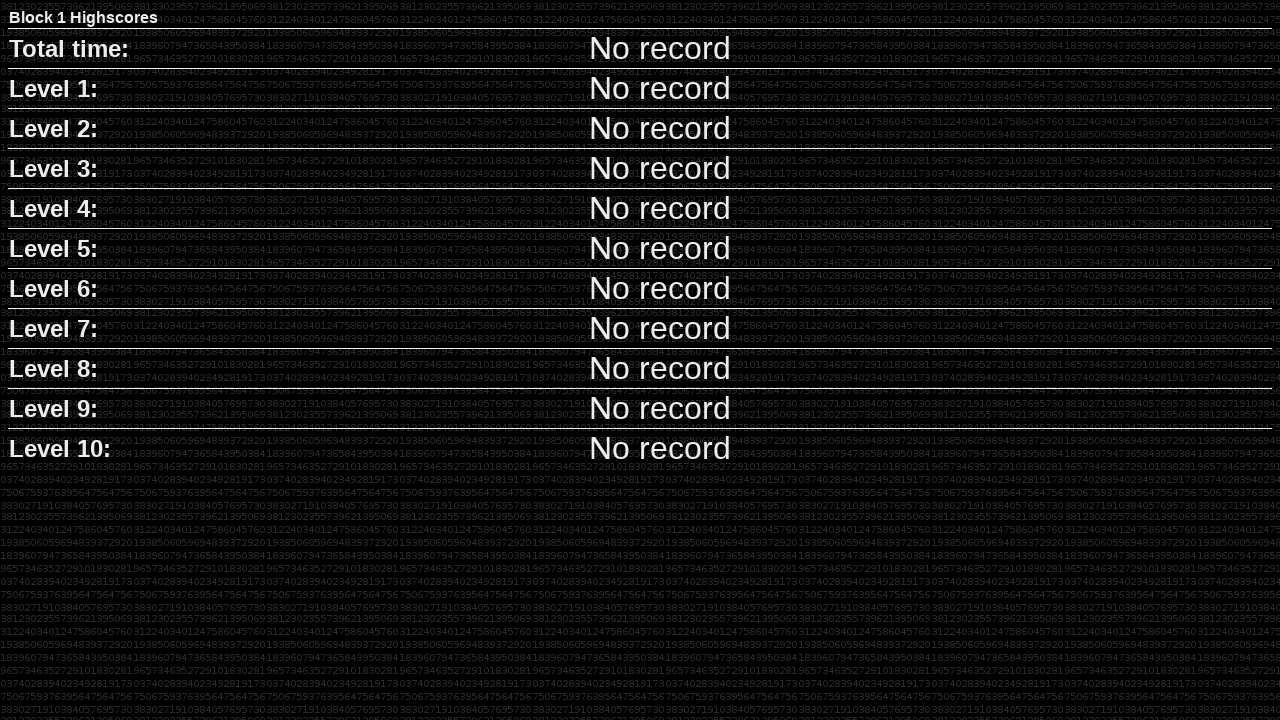

Retrieved level 2 time text content
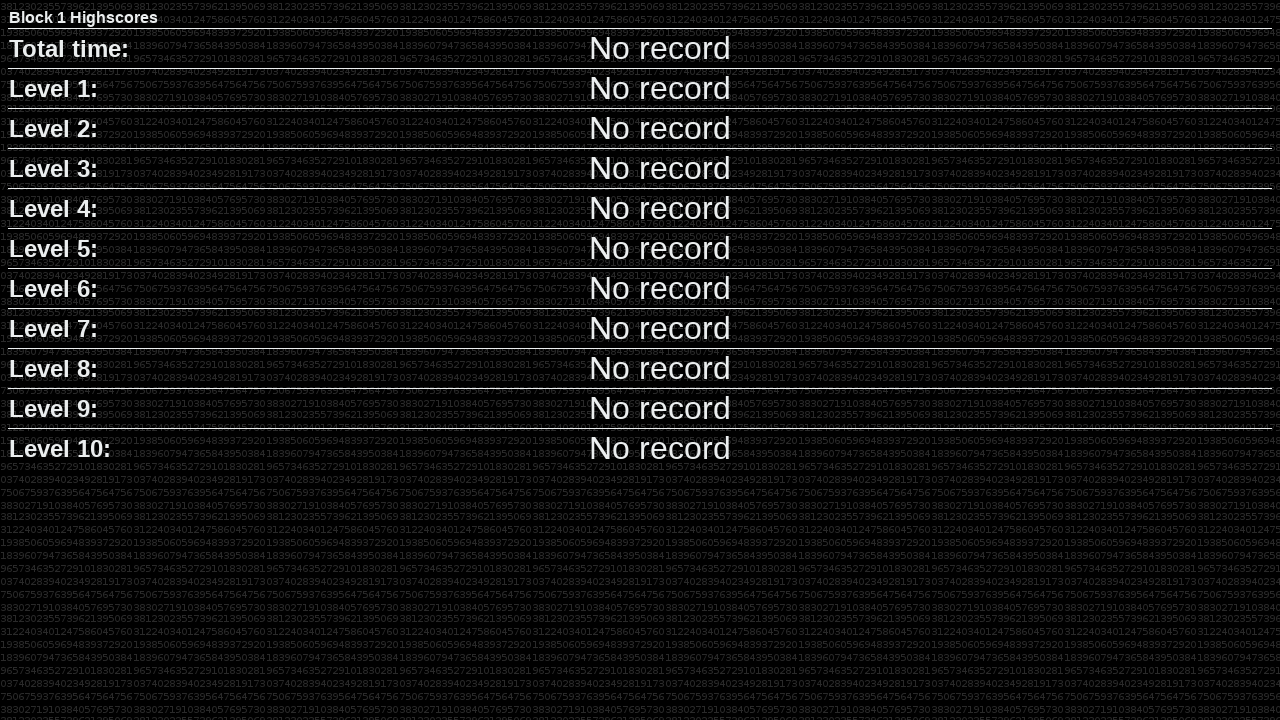

Verified level 2 time element exists and is not None
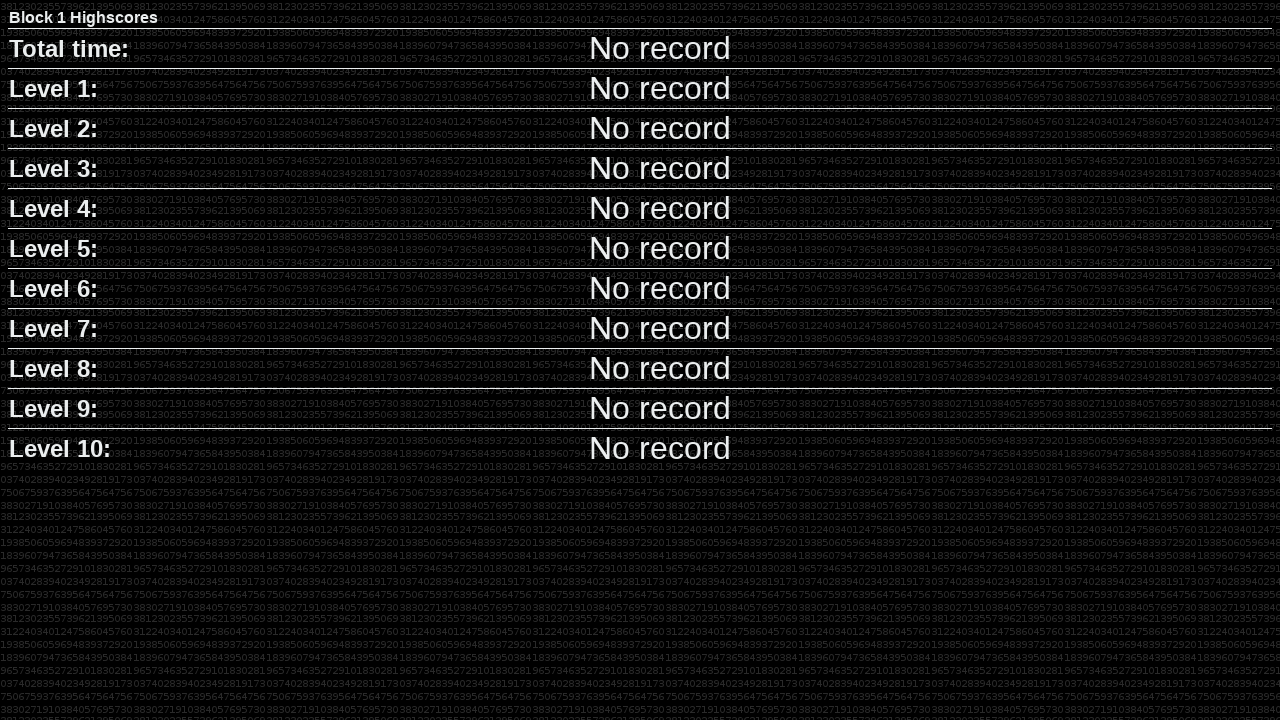

Retrieved level 3 time text content
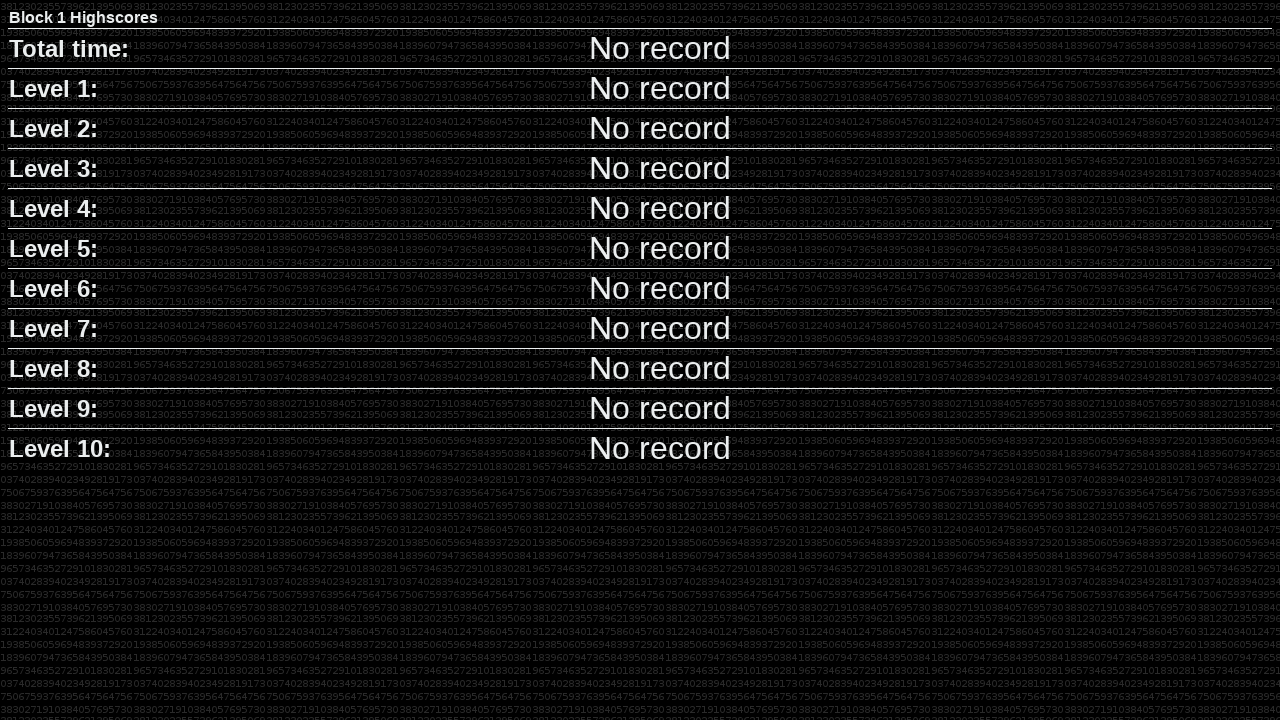

Verified level 3 time element exists and is not None
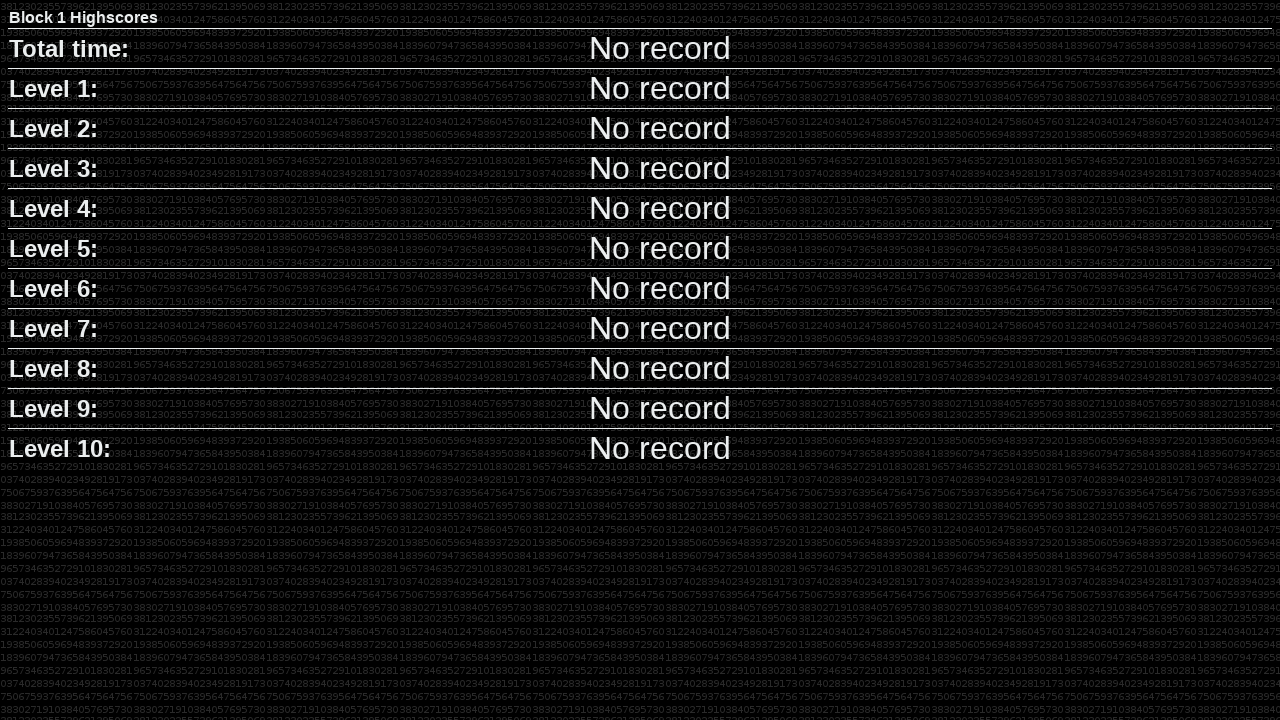

Retrieved level 4 time text content
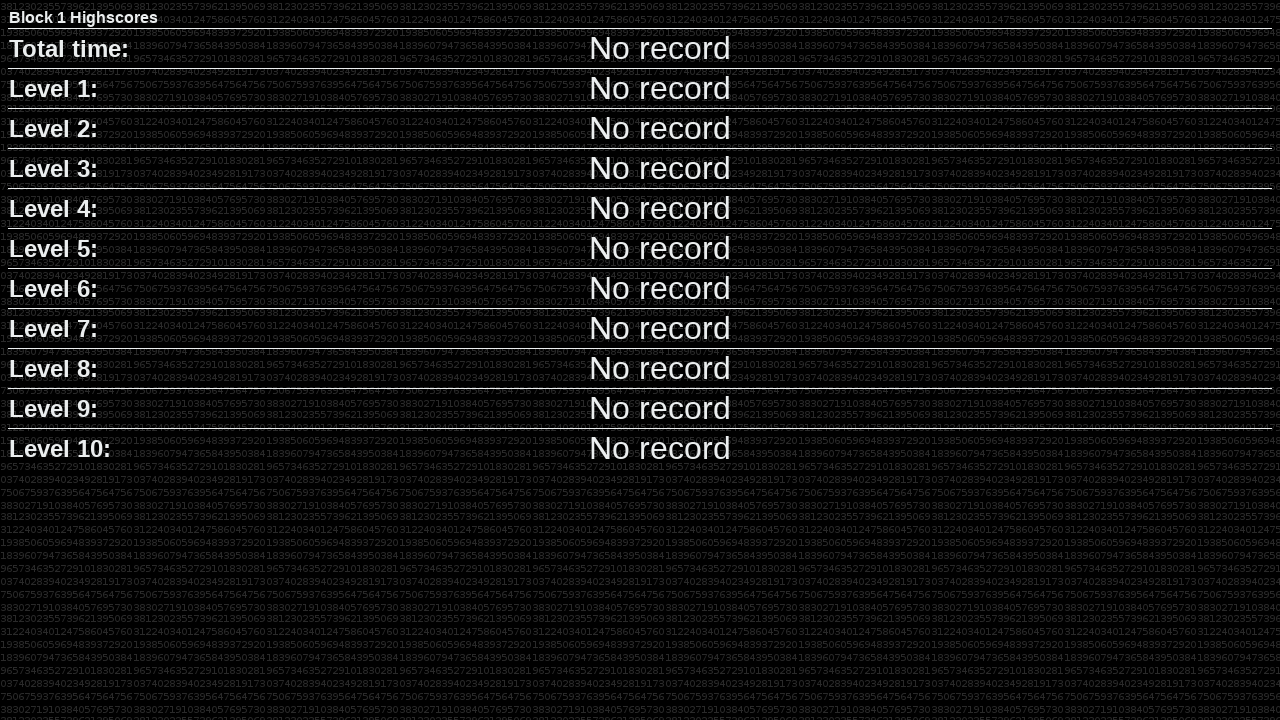

Verified level 4 time element exists and is not None
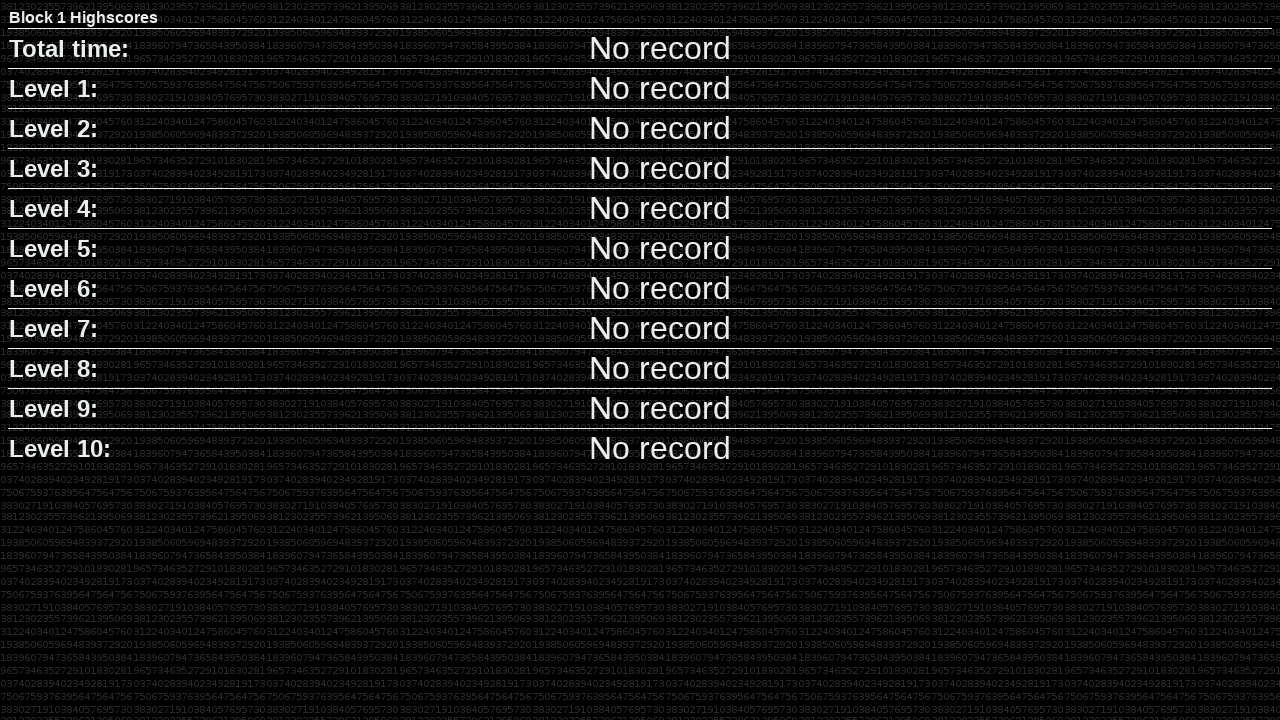

Retrieved level 5 time text content
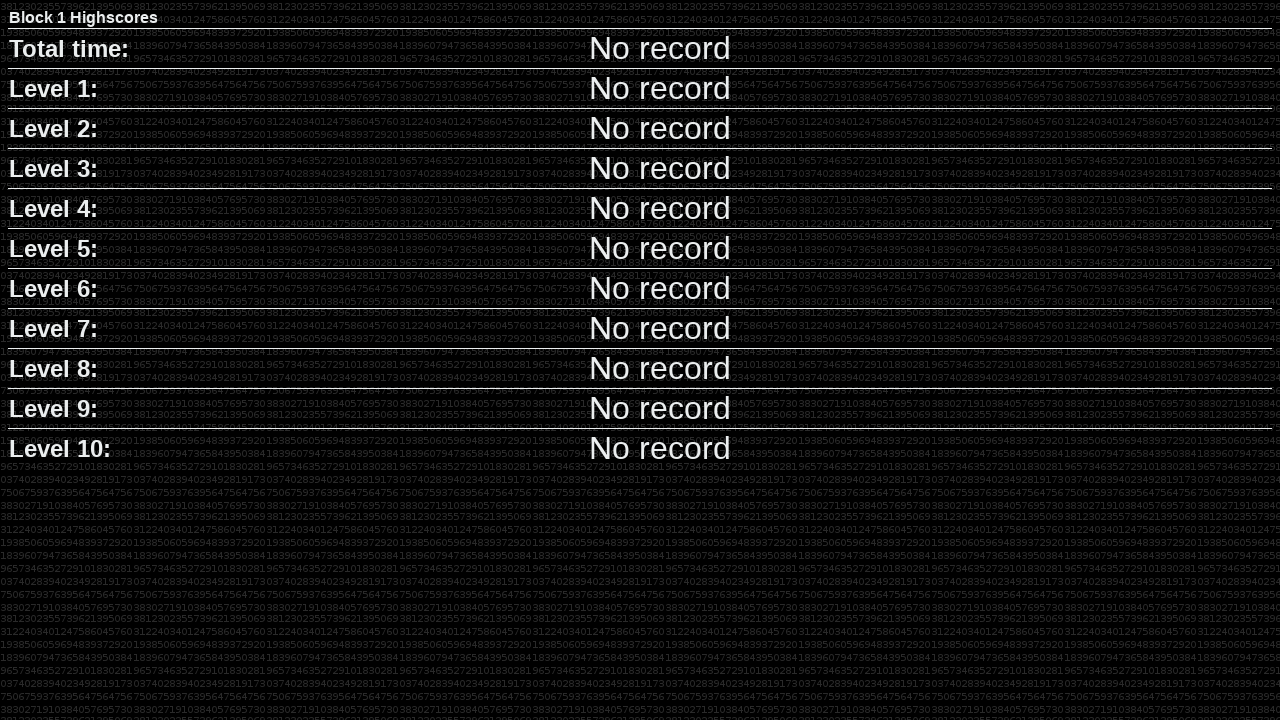

Verified level 5 time element exists and is not None
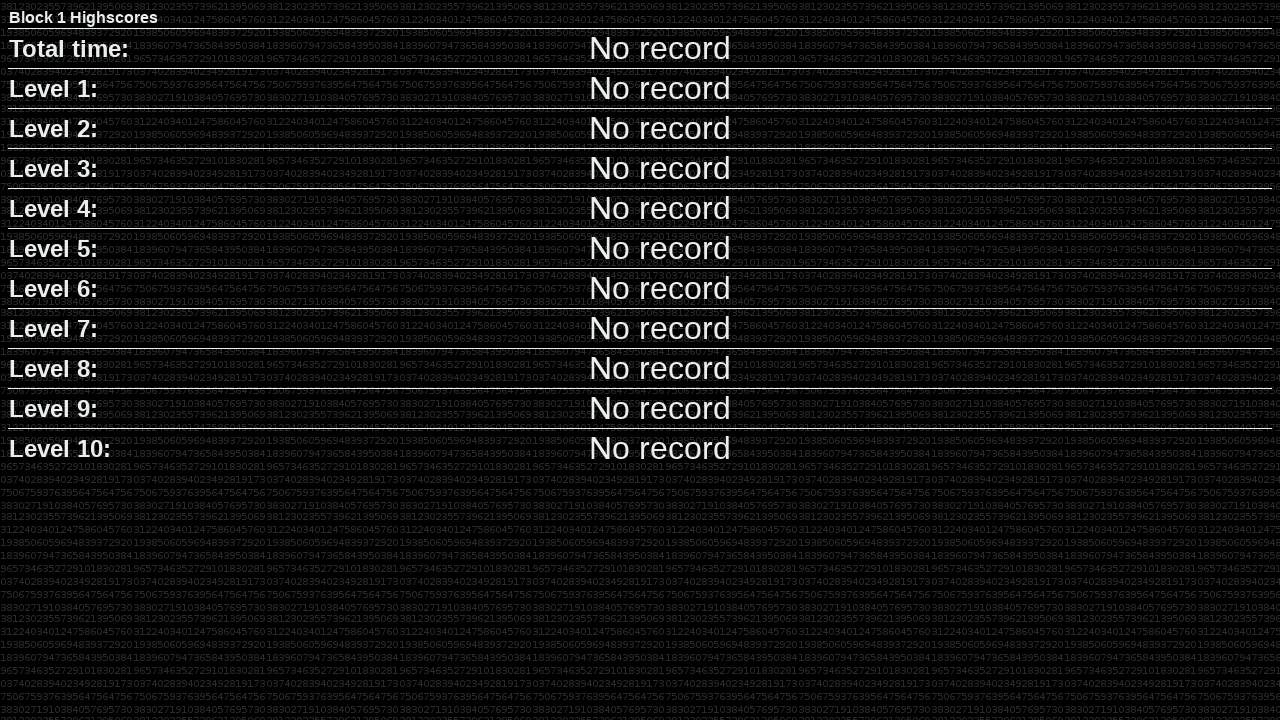

Retrieved level 6 time text content
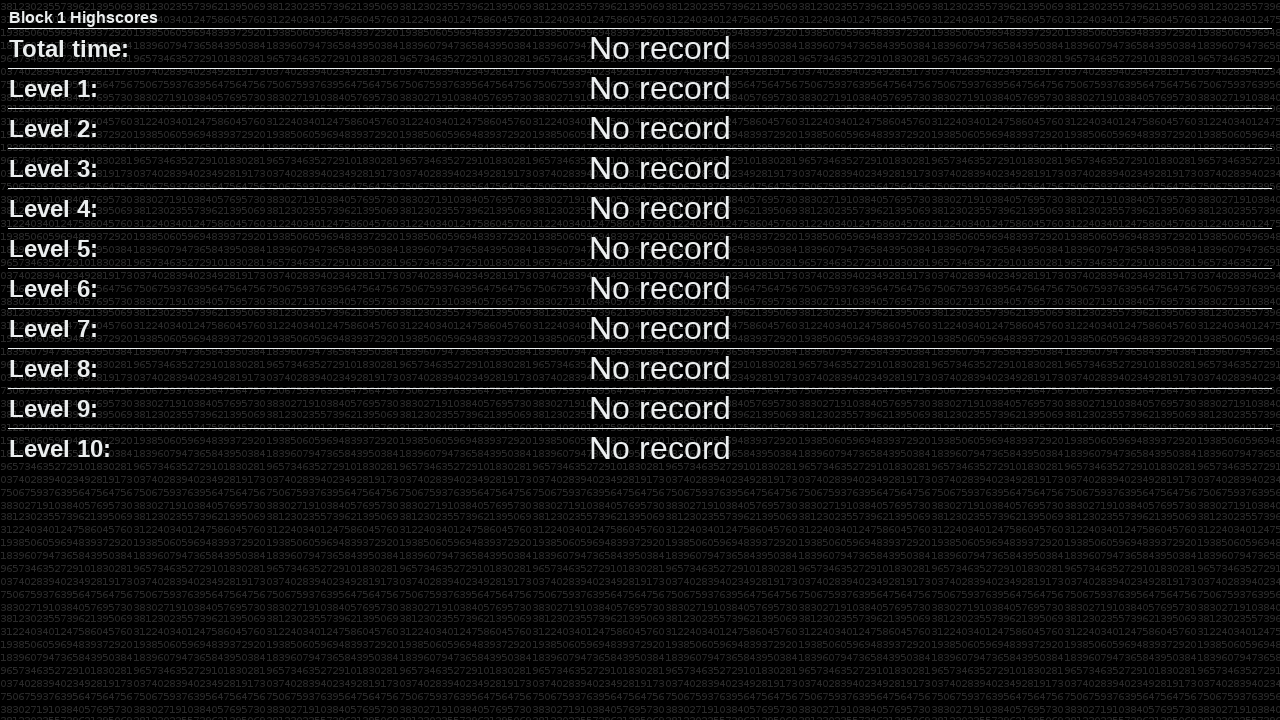

Verified level 6 time element exists and is not None
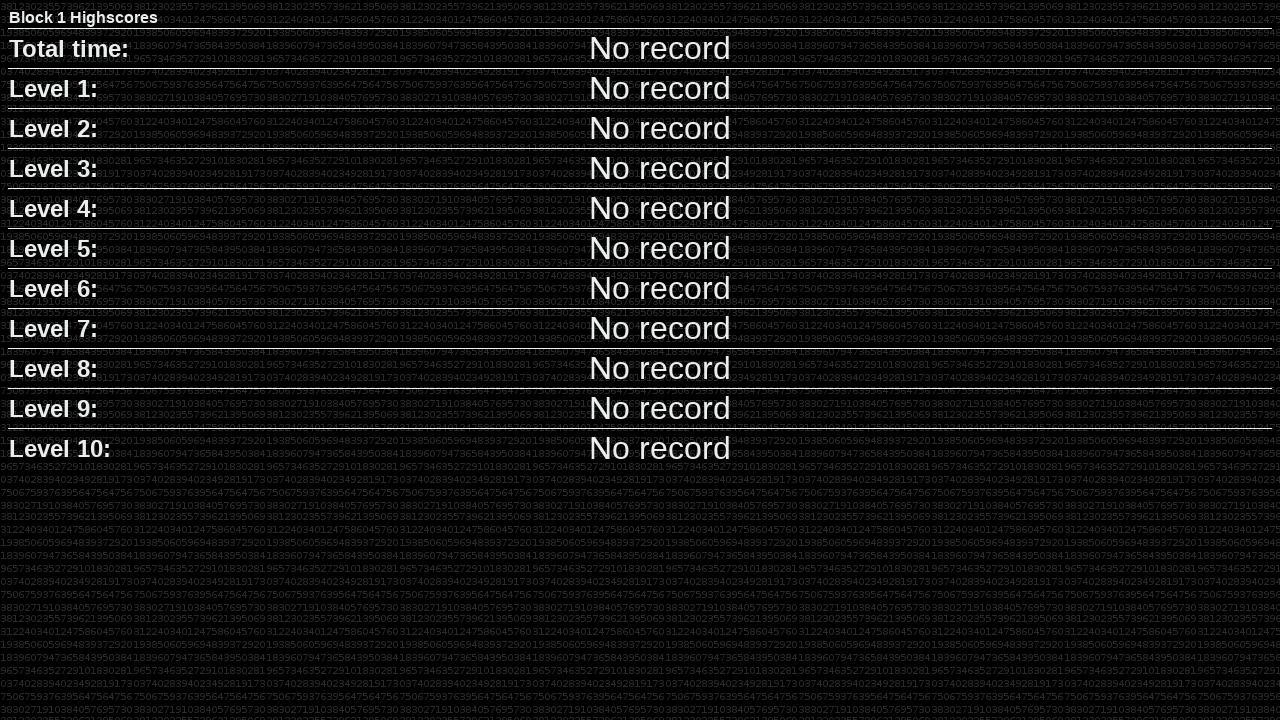

Retrieved level 7 time text content
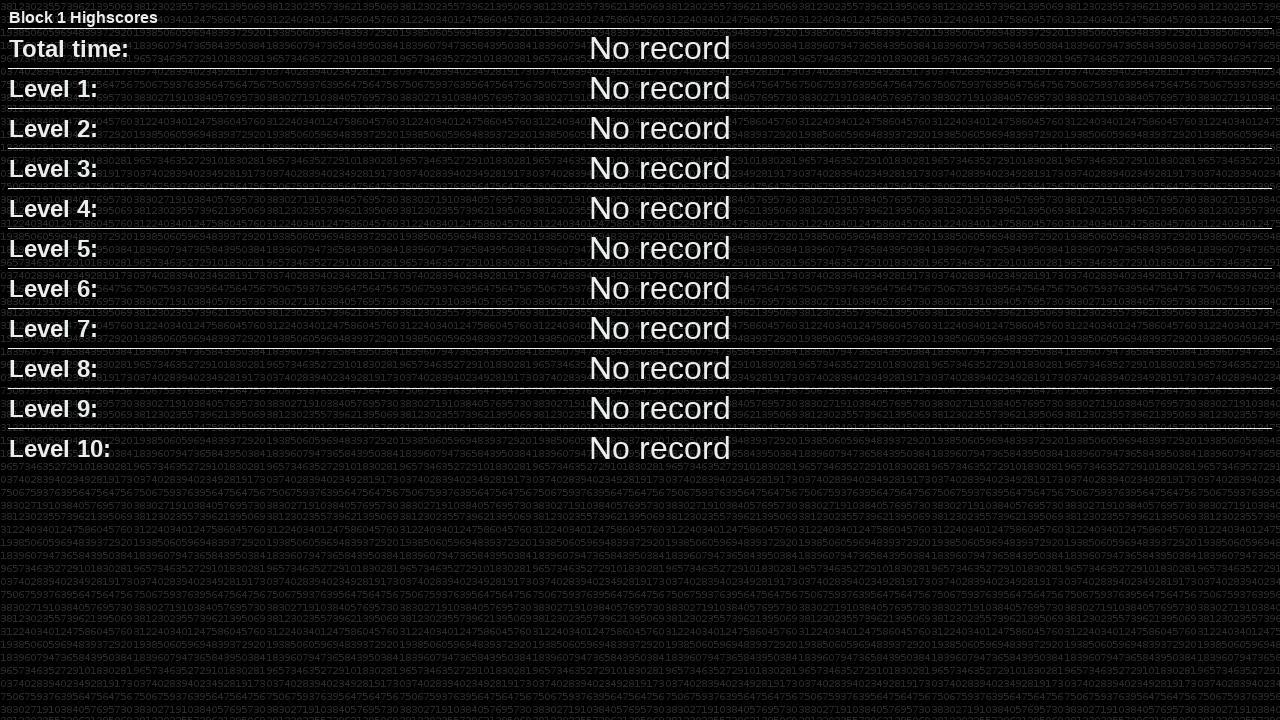

Verified level 7 time element exists and is not None
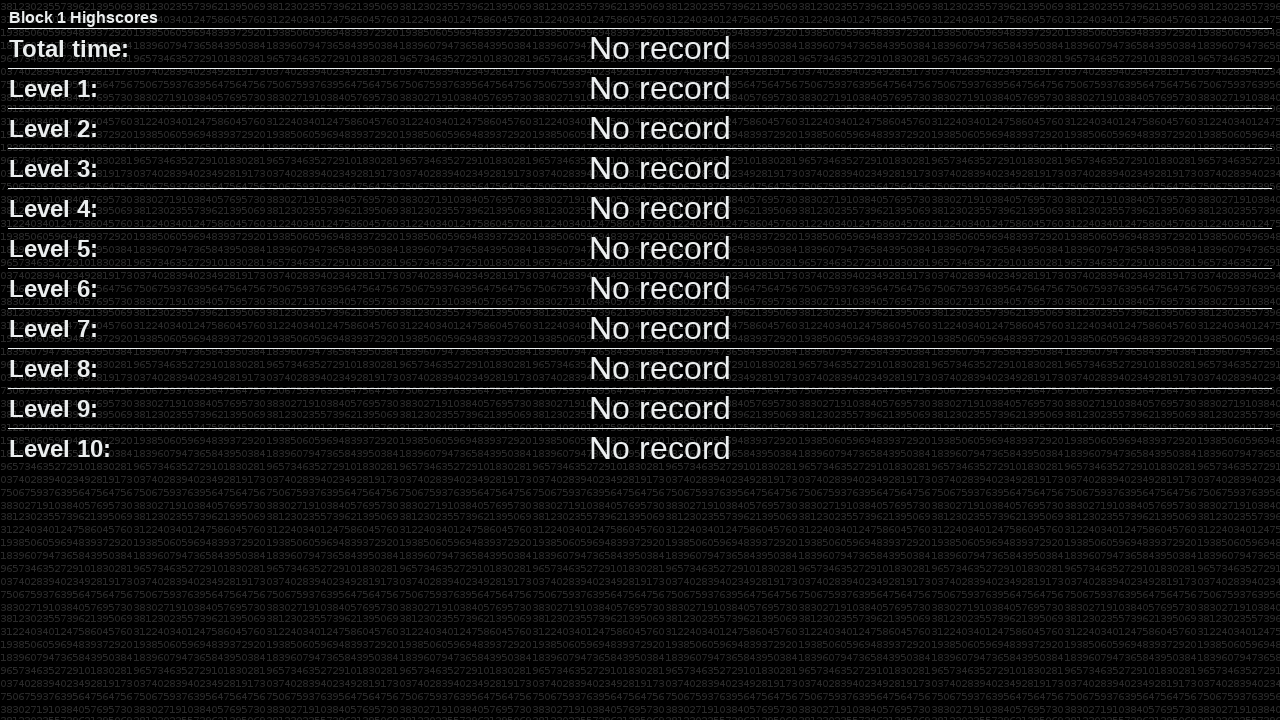

Retrieved level 8 time text content
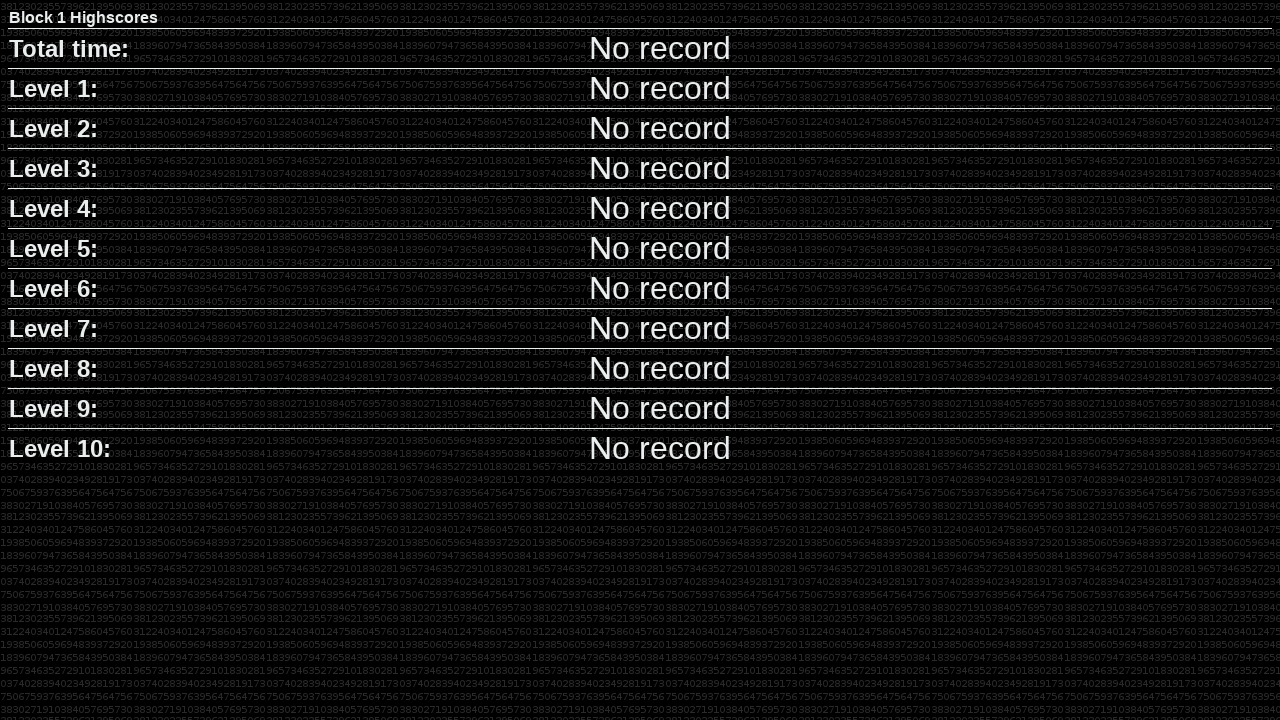

Verified level 8 time element exists and is not None
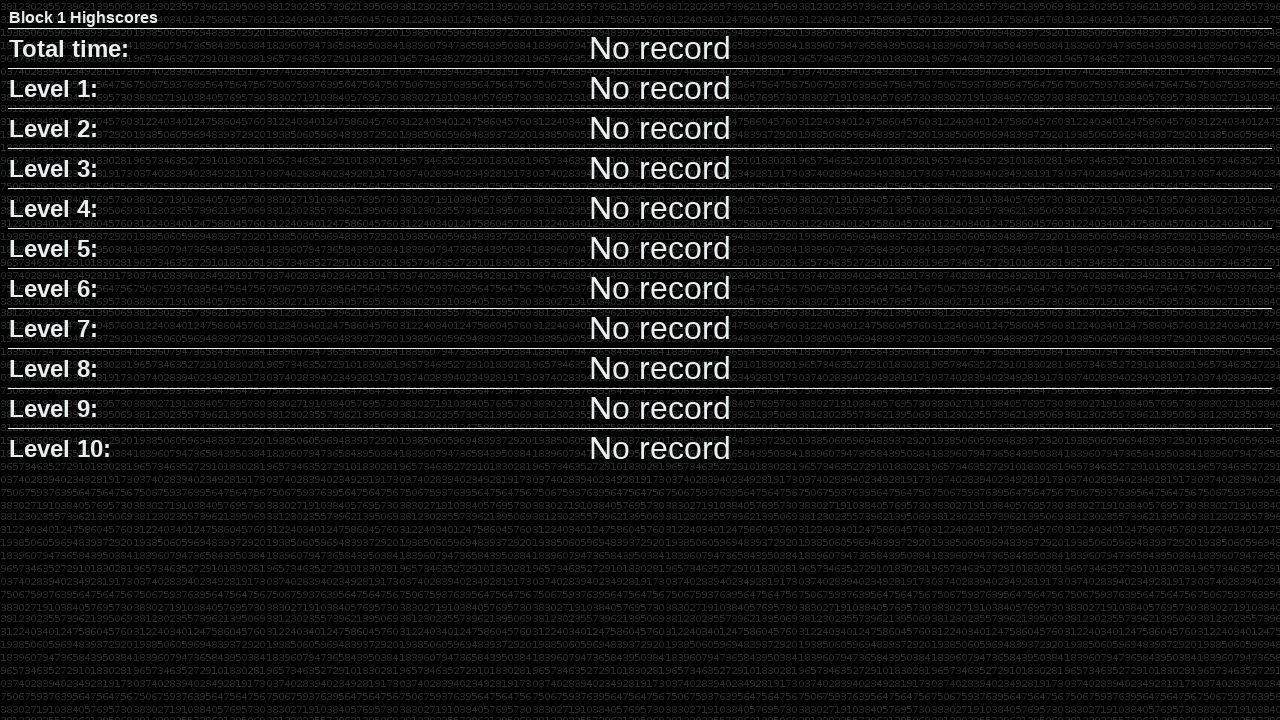

Retrieved level 9 time text content
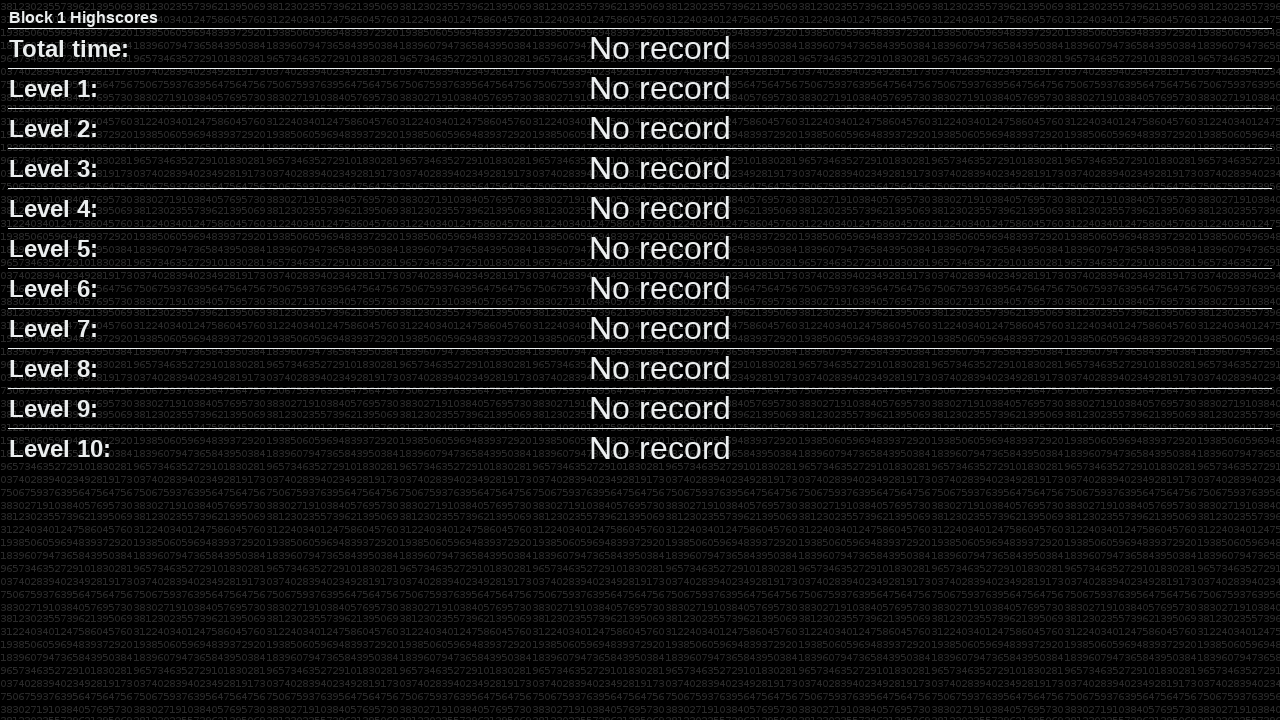

Verified level 9 time element exists and is not None
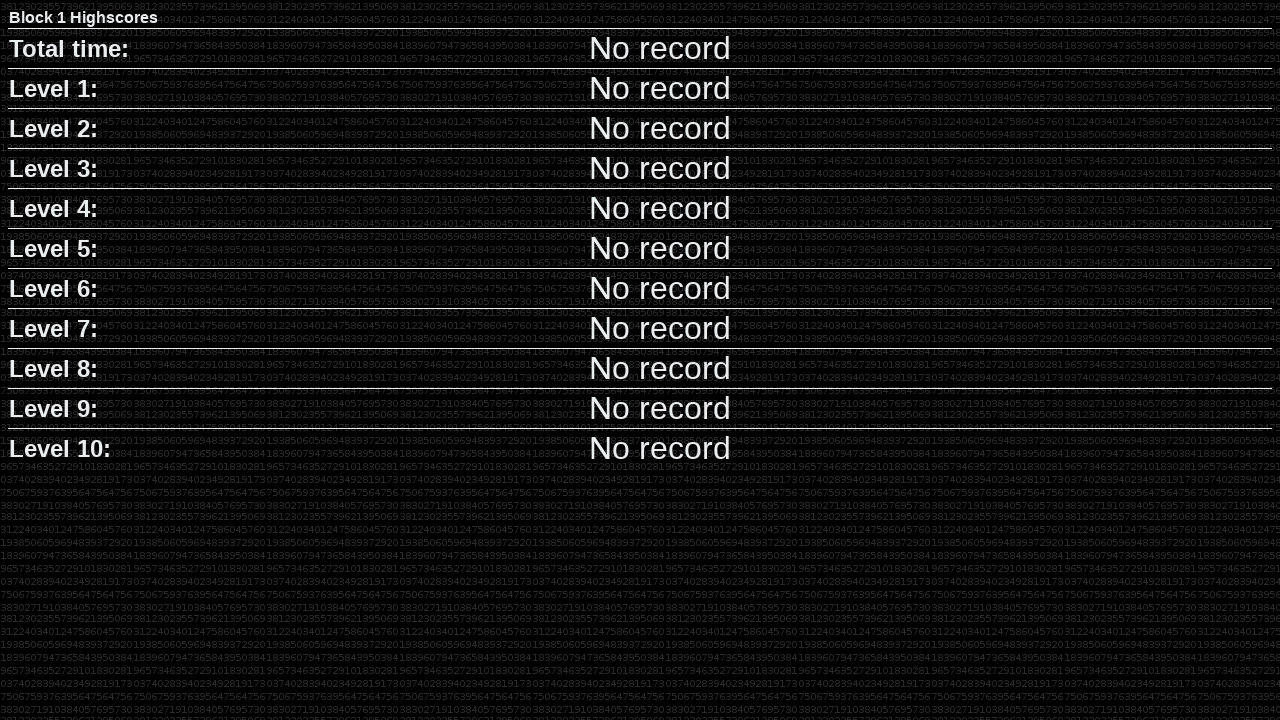

Retrieved level 10 time text content
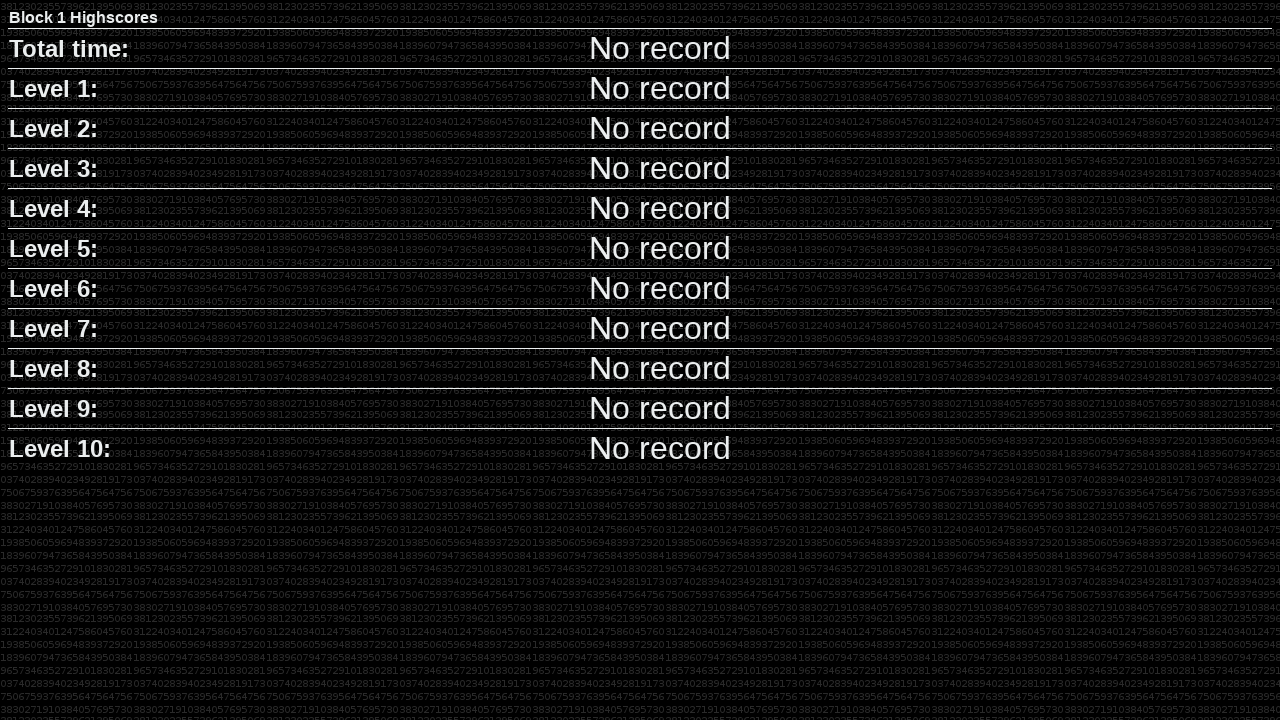

Verified level 10 time element exists and is not None
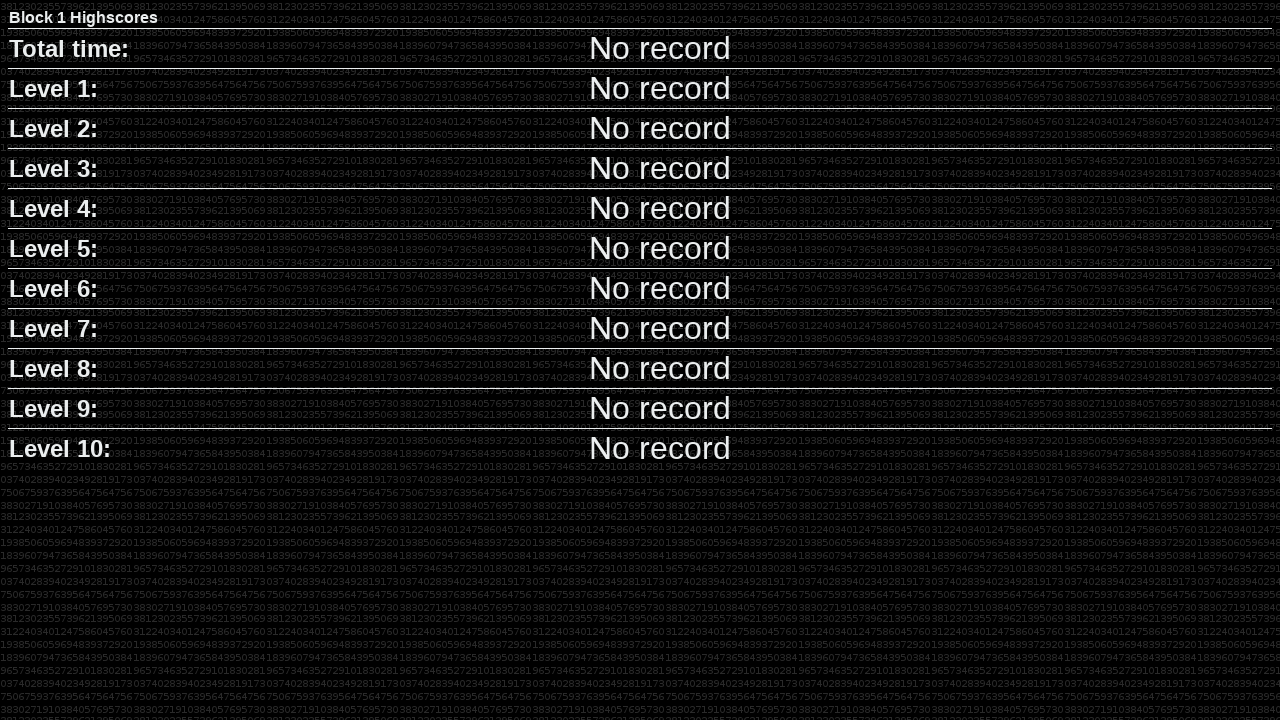

Retrieved total time text content
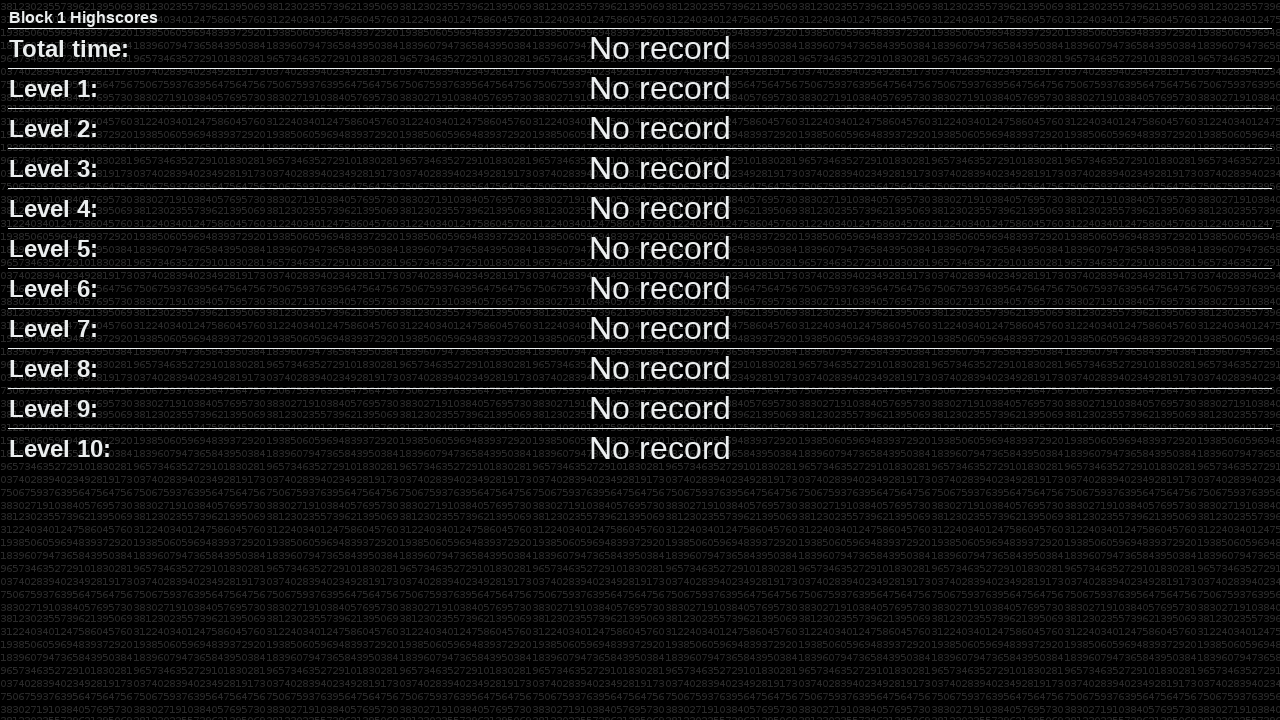

Verified total time element exists and is not None
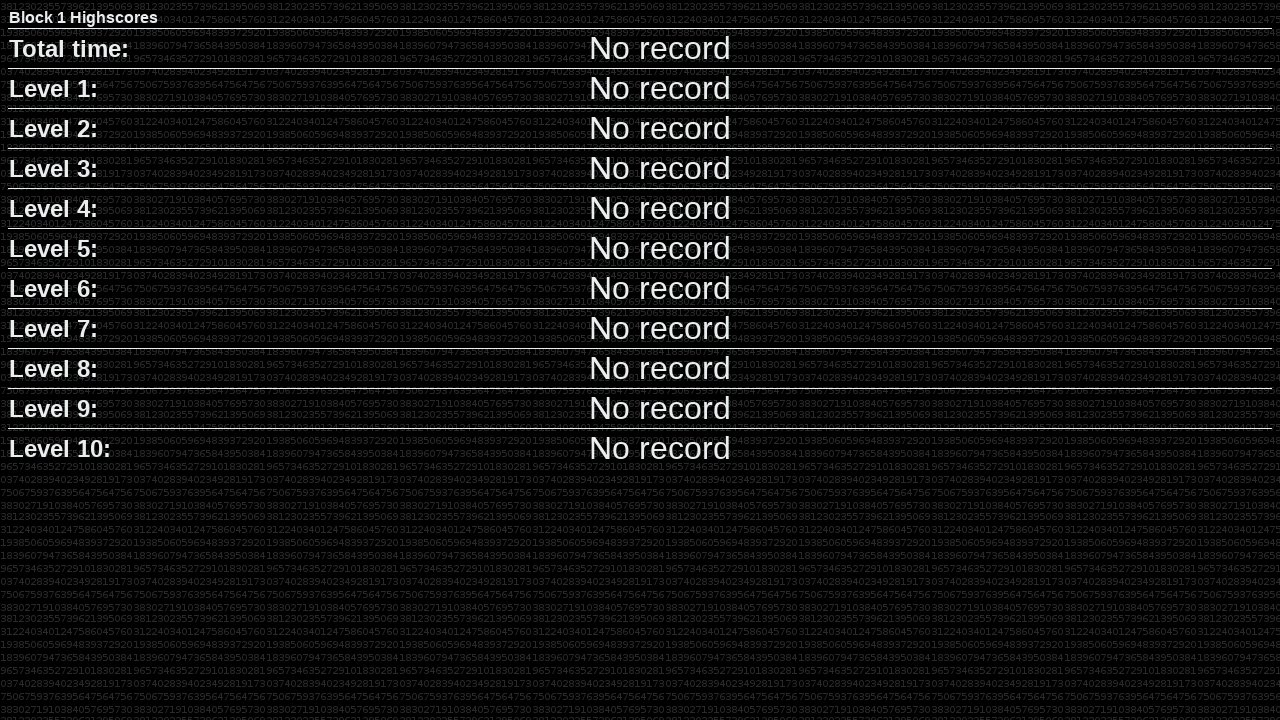

Navigated back to previous page
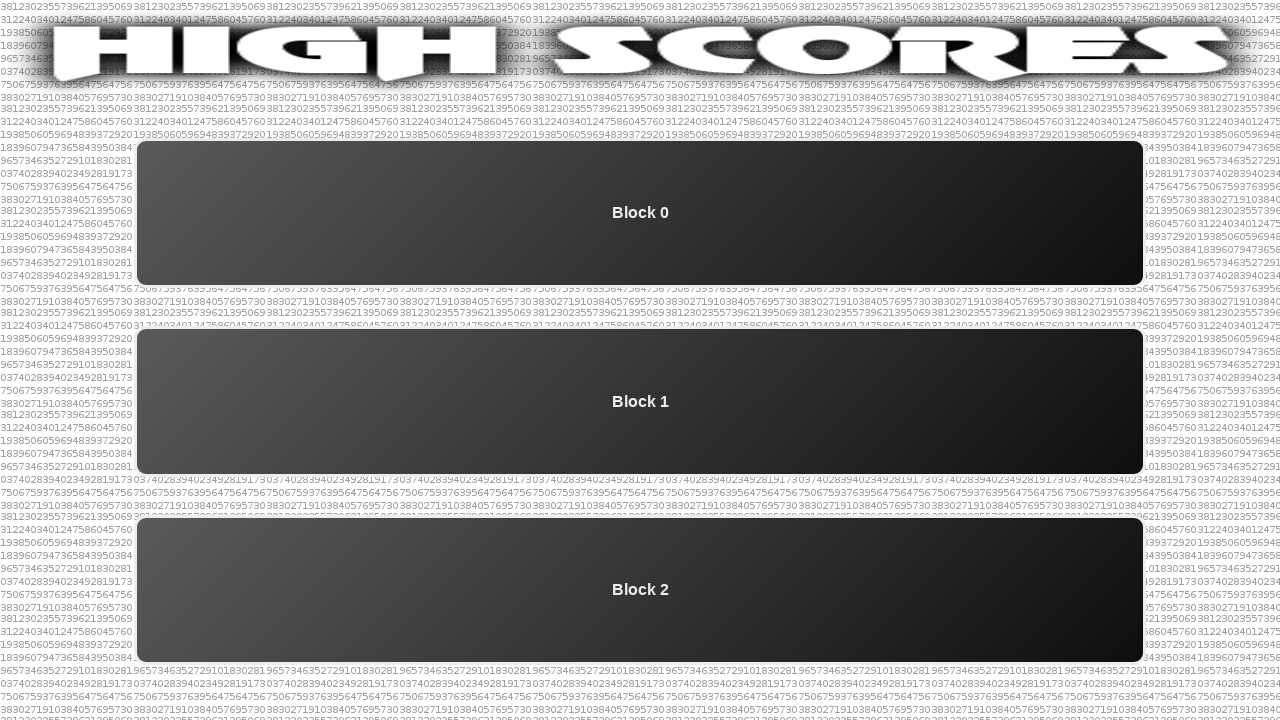

Navigated back to home page
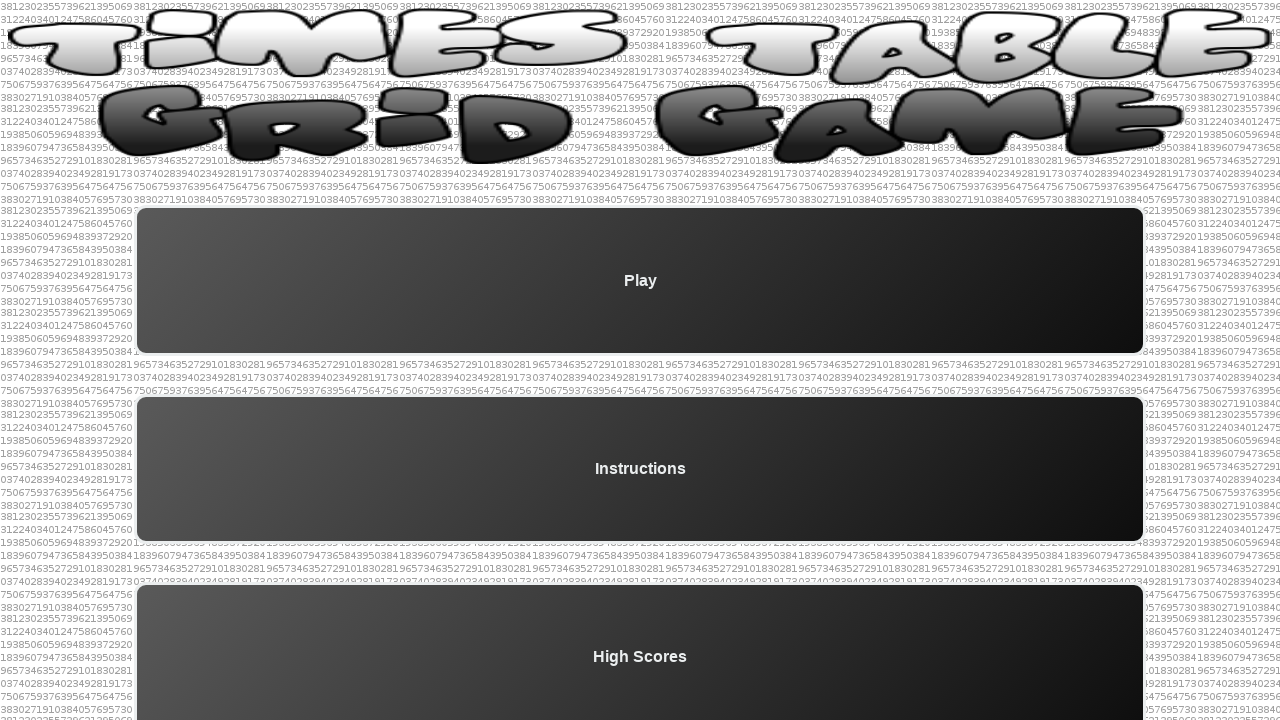

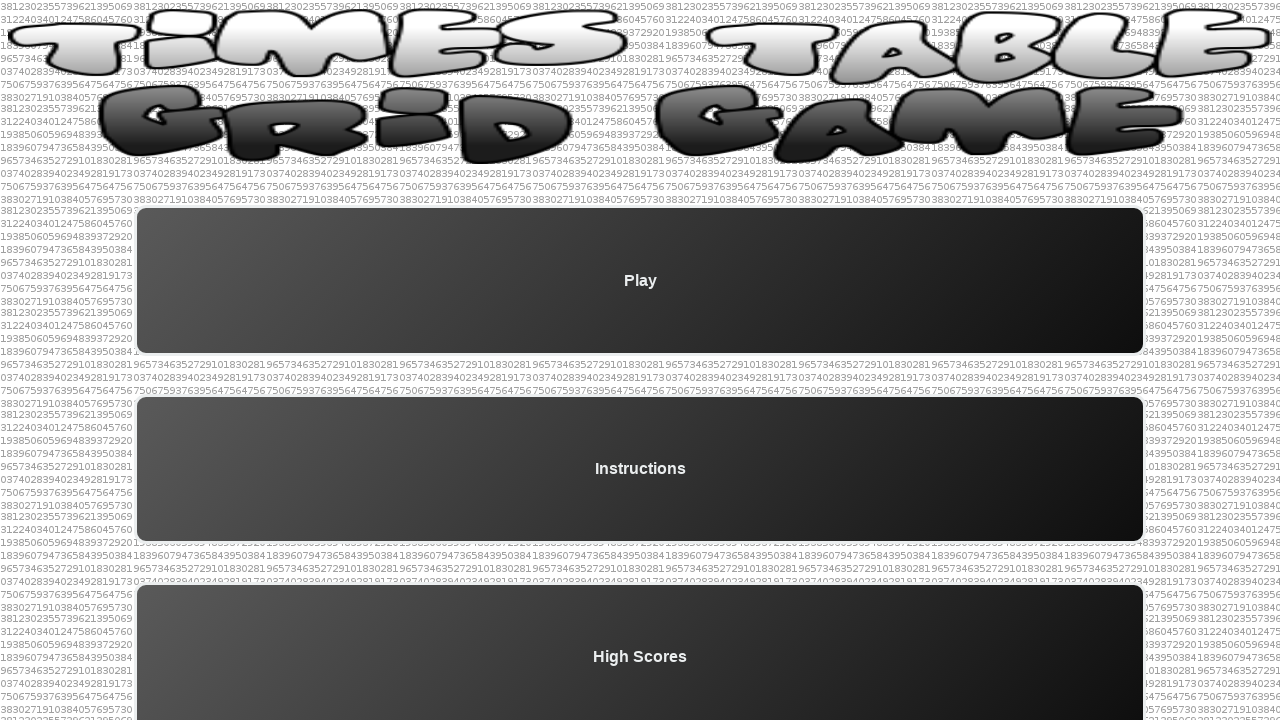